Solves a math problem by extracting a value from an element attribute, calculating a formula, and submitting the answer along with checkbox selections

Starting URL: https://suninjuly.github.io/get_attribute.html

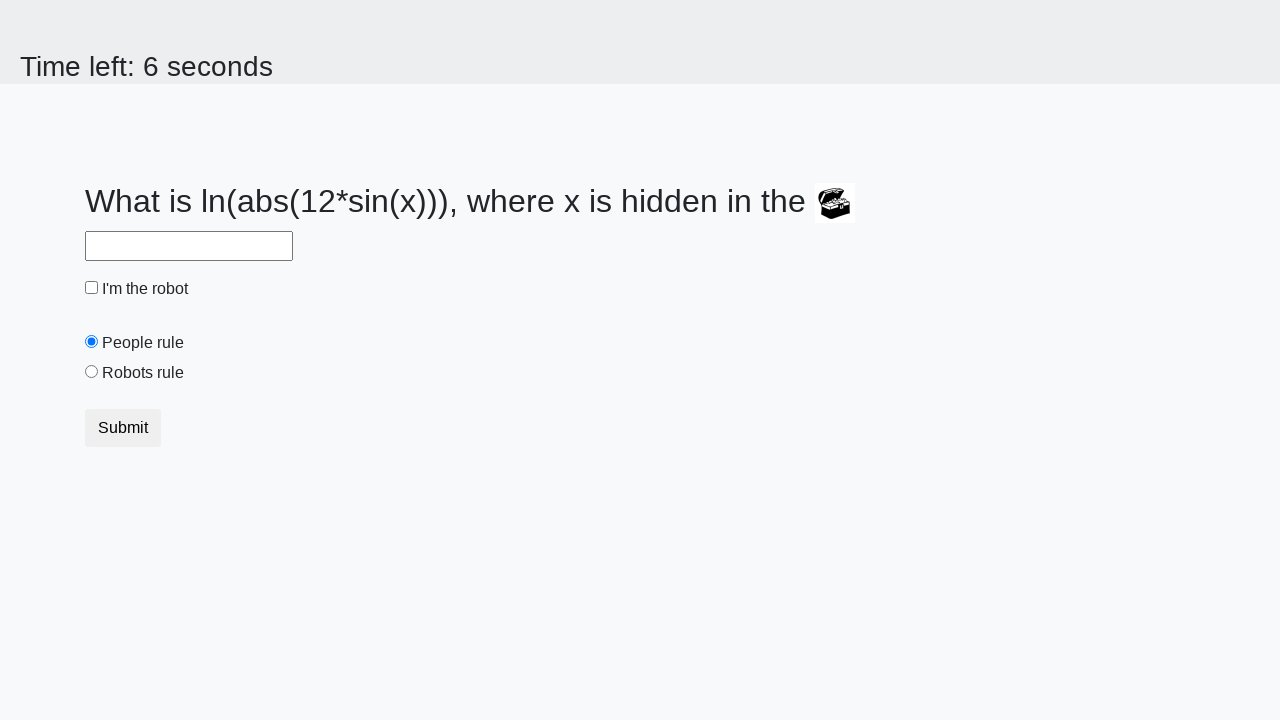

Located the treasure element
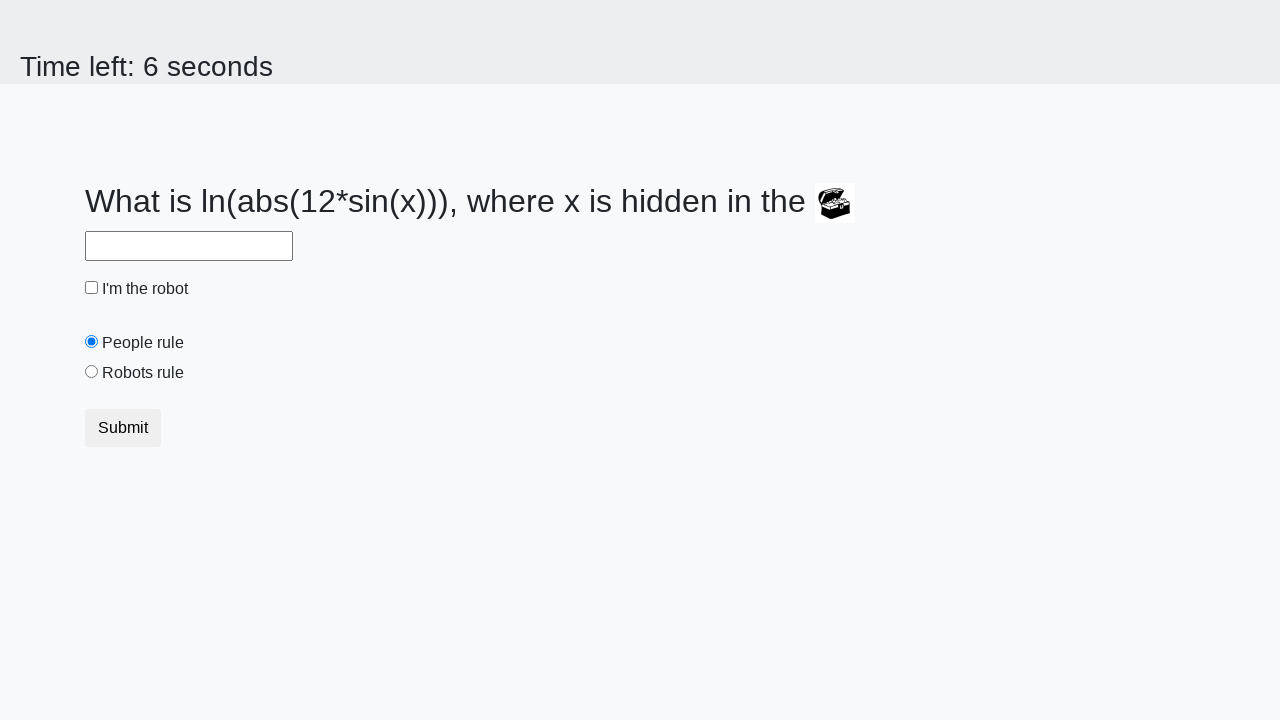

Extracted valuex attribute from treasure element: 26
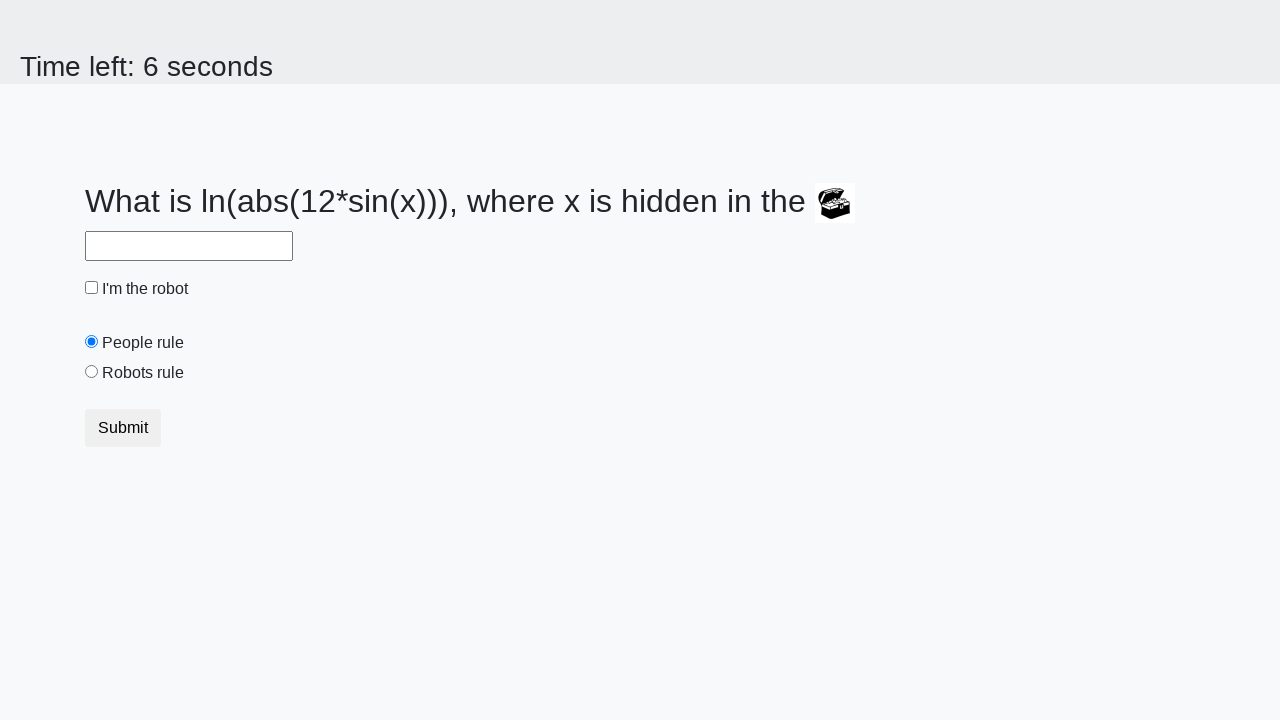

Calculated formula result: log(abs(12 * sin(26))) = 2.2138305327161727
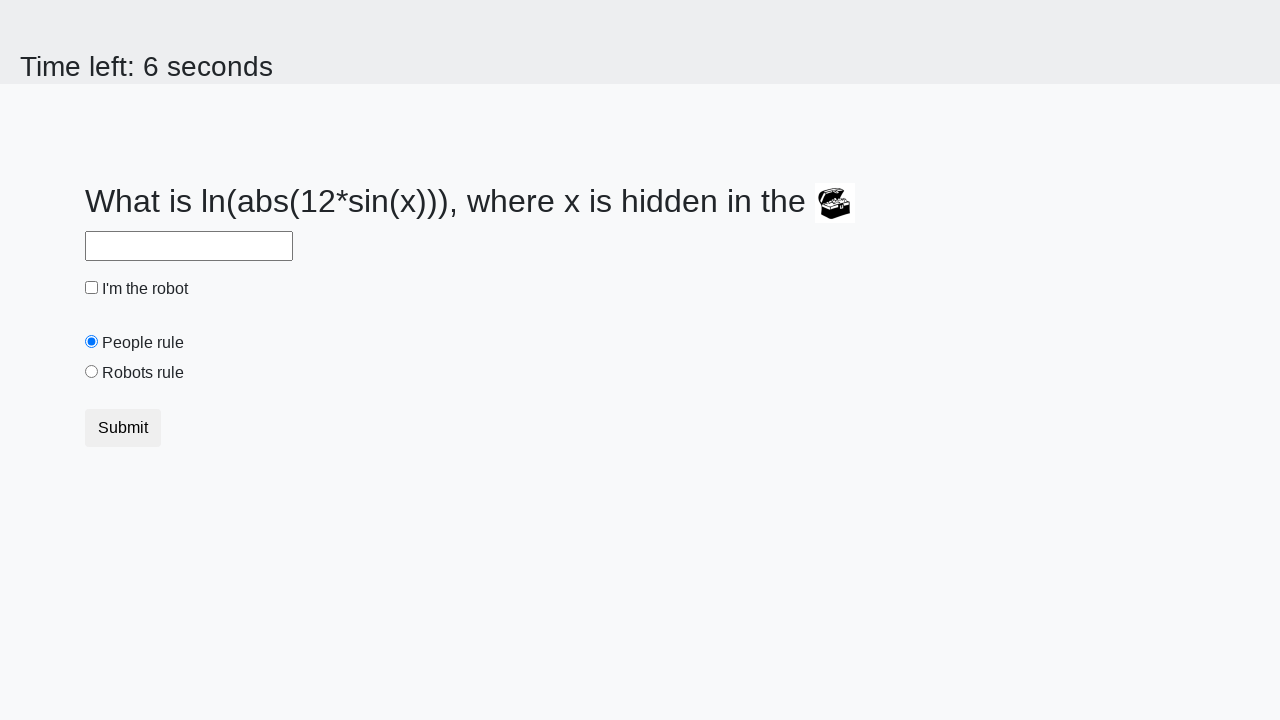

Filled answer field with calculated value: 2.2138305327161727 on #answer
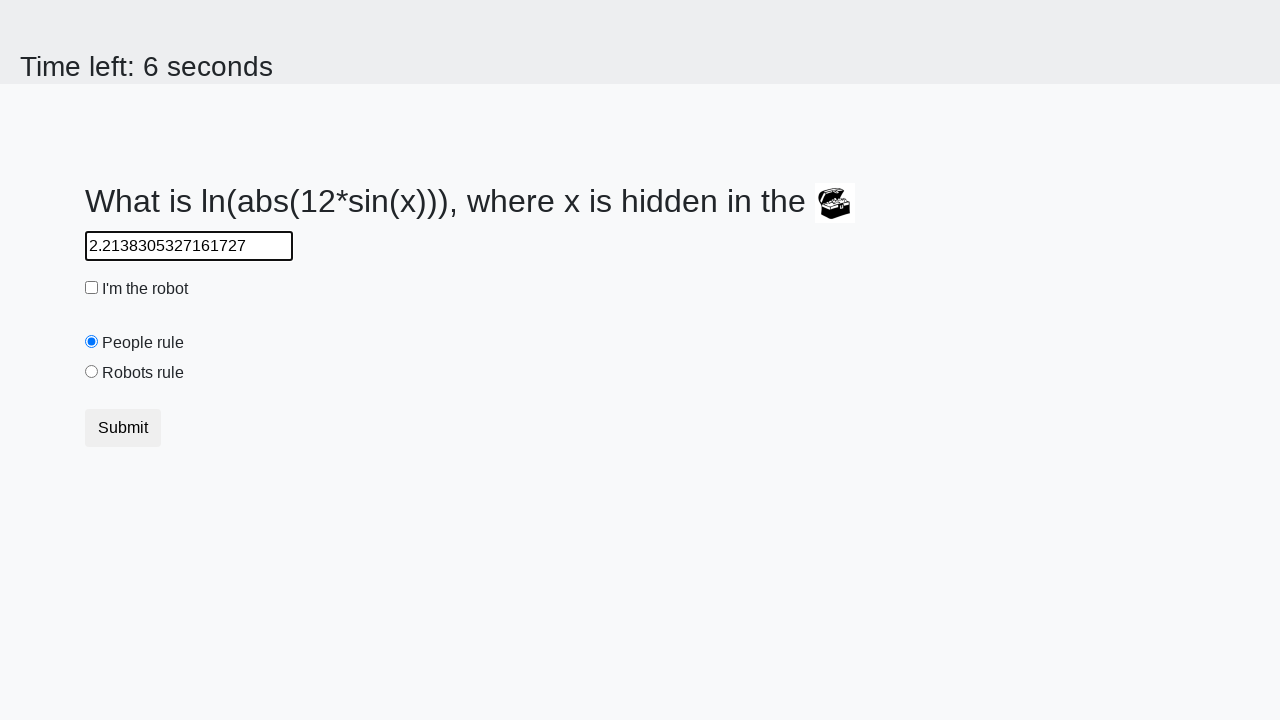

Clicked robot checkbox at (92, 288) on #robotCheckbox
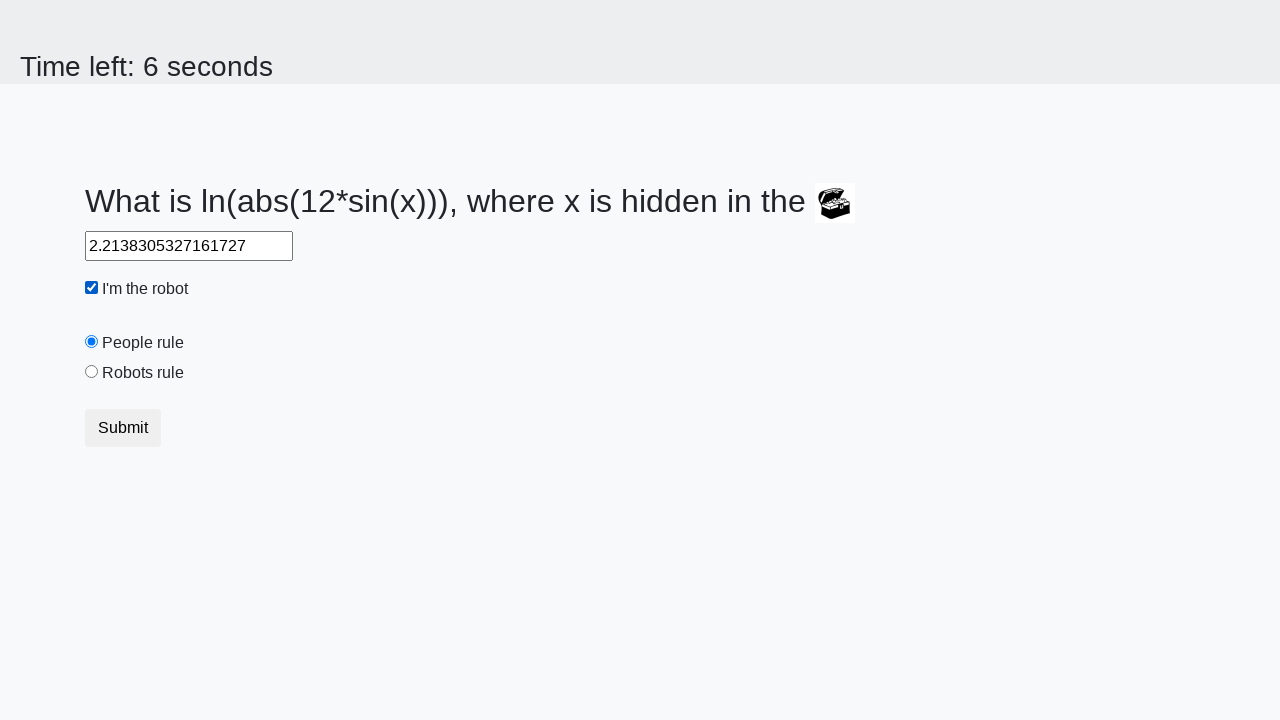

Clicked robots rule radio button at (92, 372) on #robotsRule
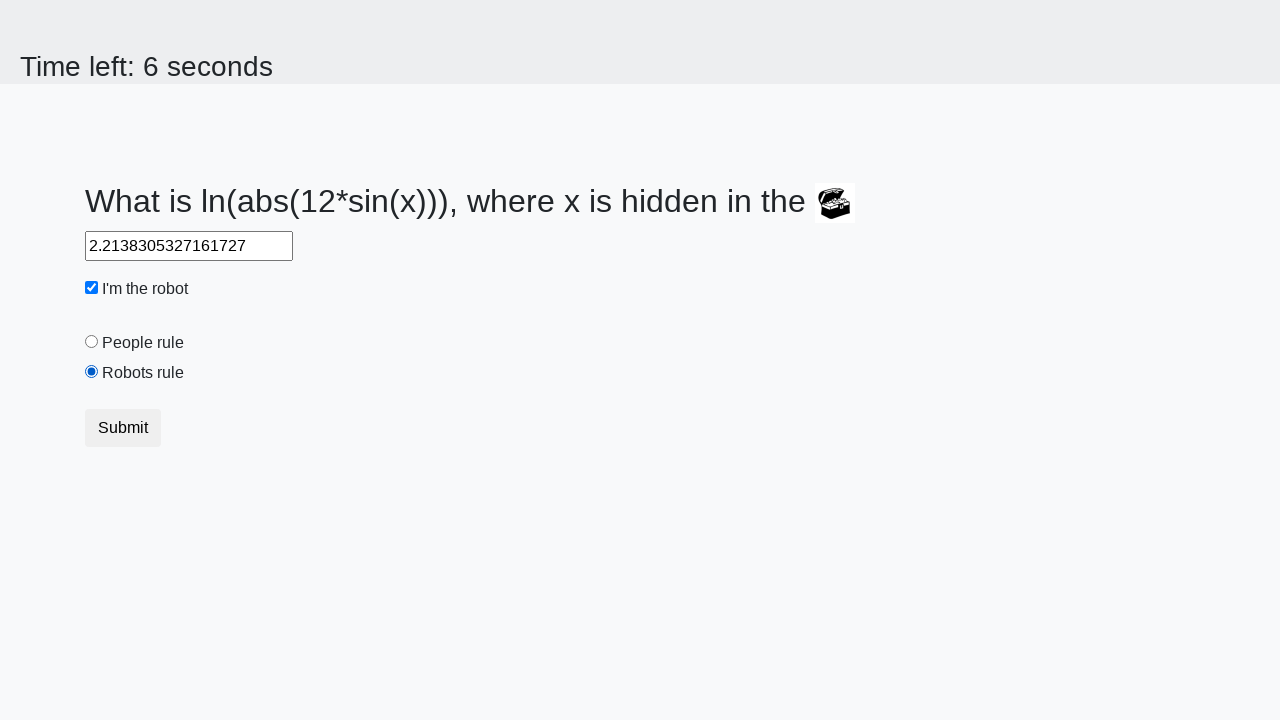

Clicked submit button to submit the form at (123, 428) on button
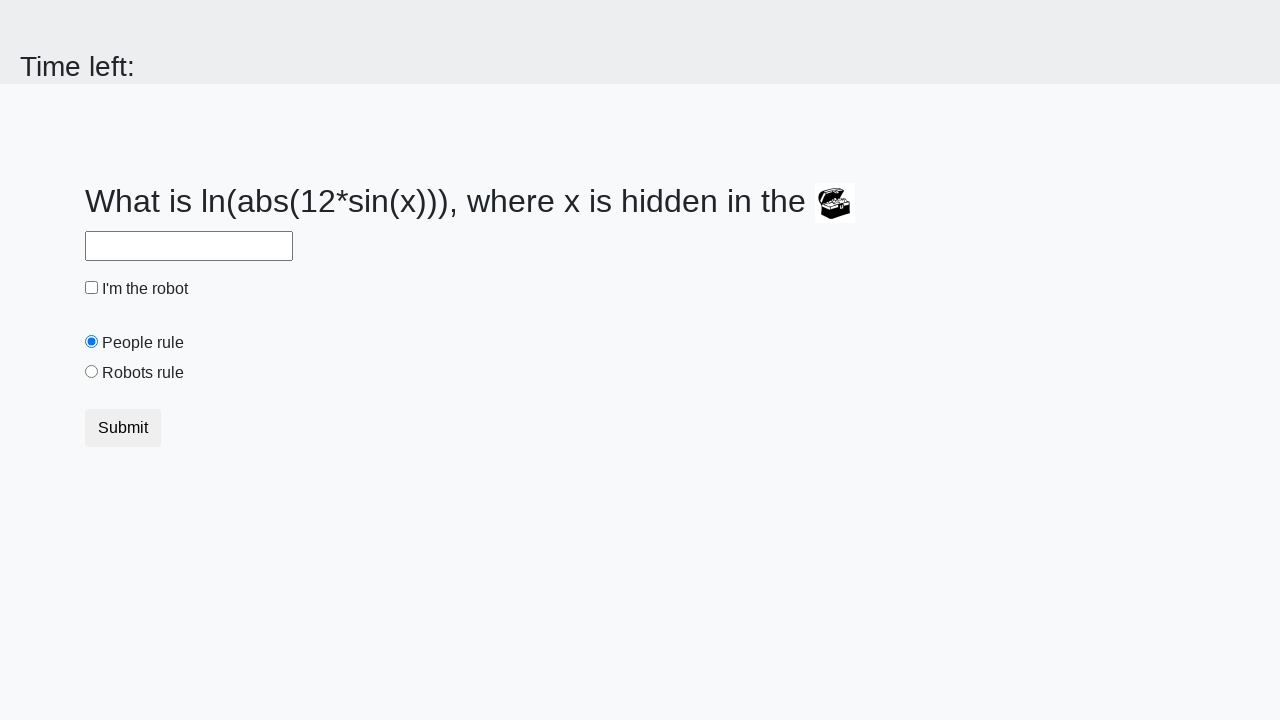

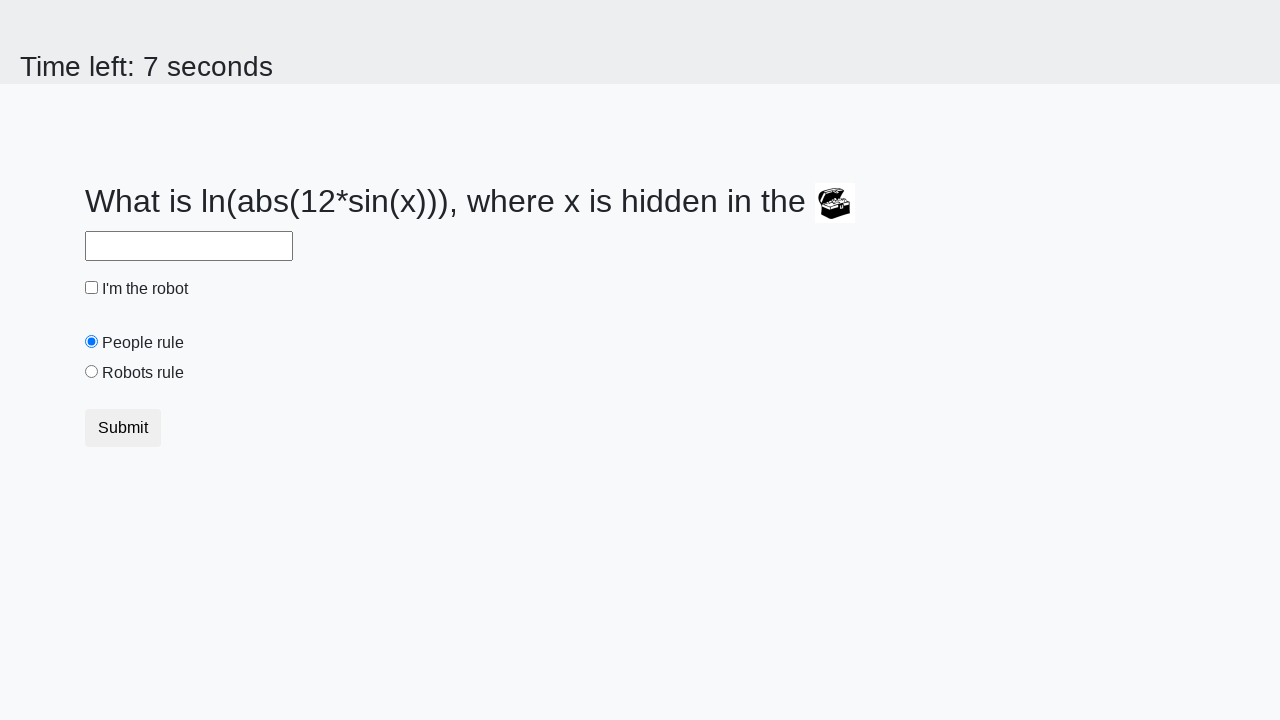